Verifies that the main navigation menu is not displayed when the viewport is set to a small/mobile screen size

Starting URL: https://www.kitm.lt

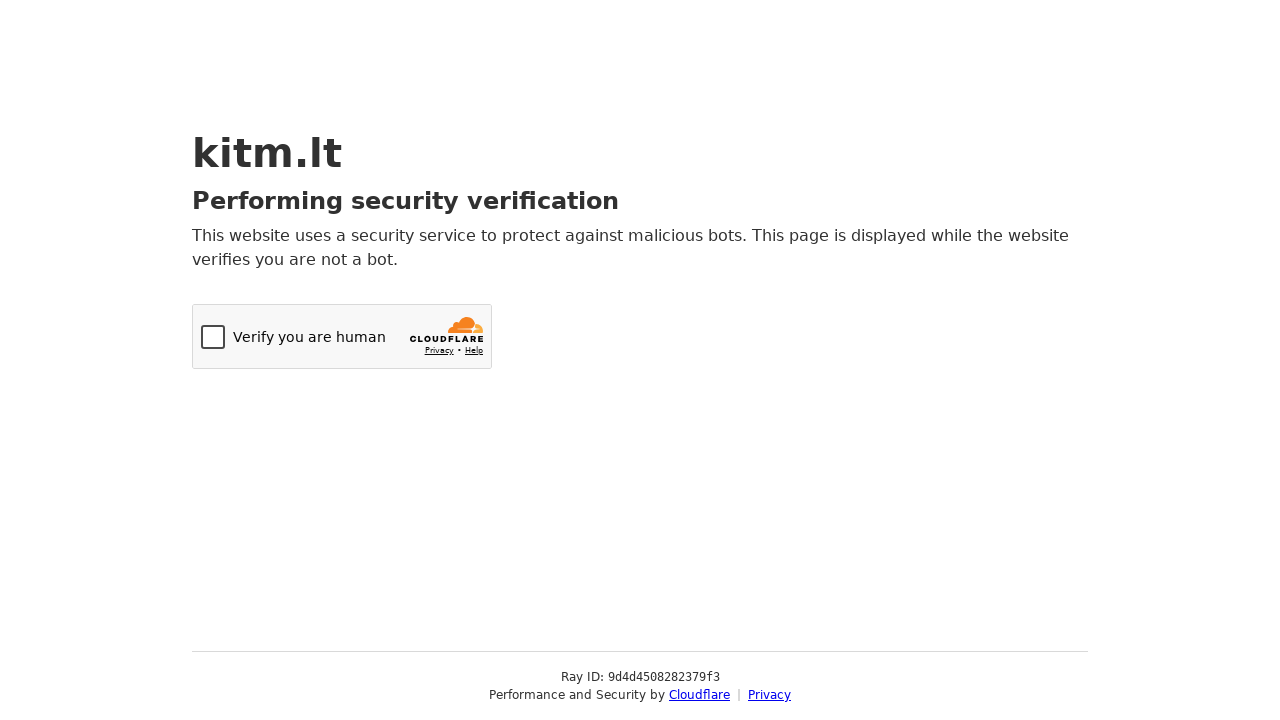

Set viewport to small screen size (768x780)
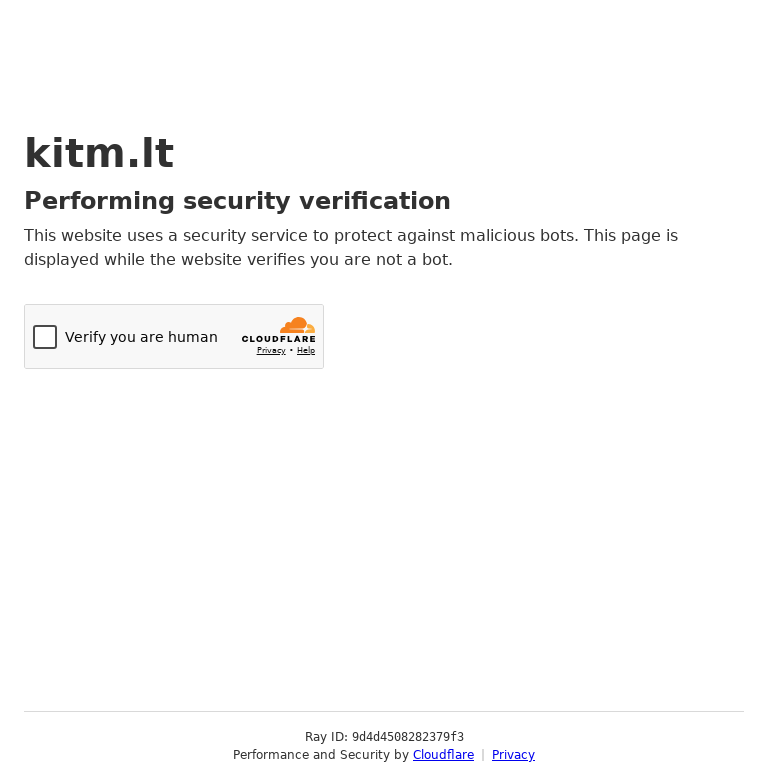

Reloaded page to apply viewport changes
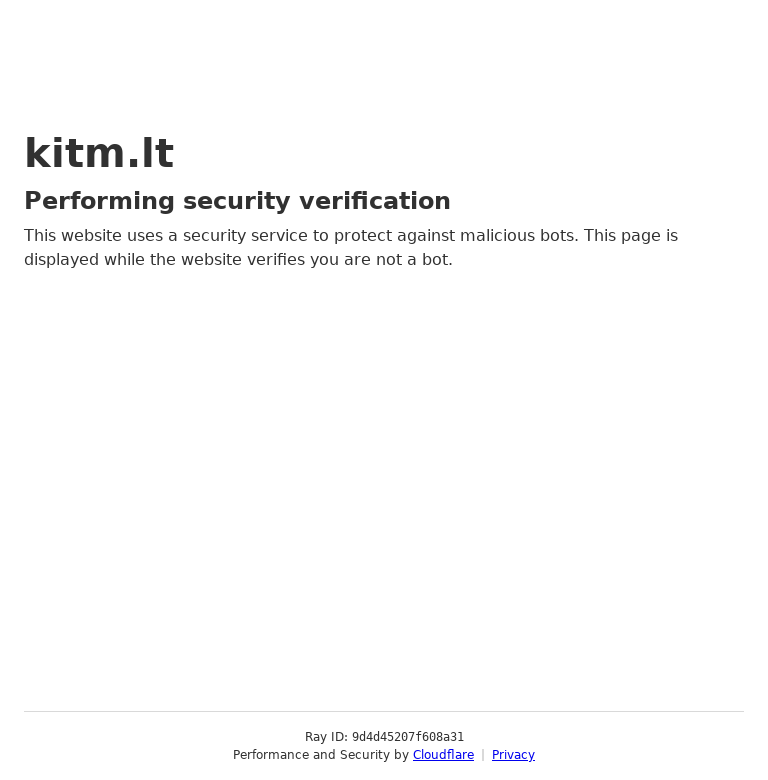

Page content loaded (domcontentloaded state)
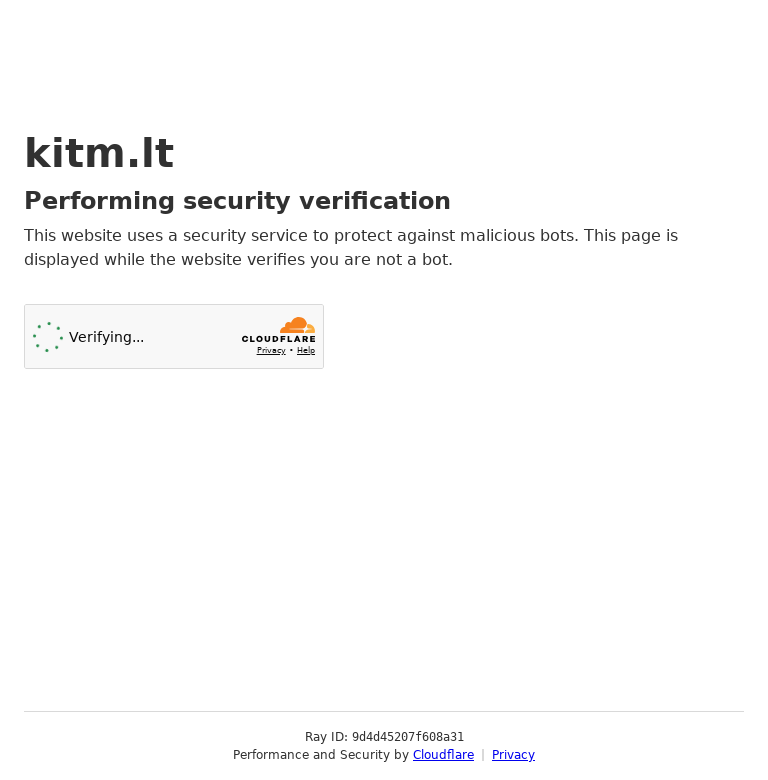

Checked if main navigation menu is visible: False
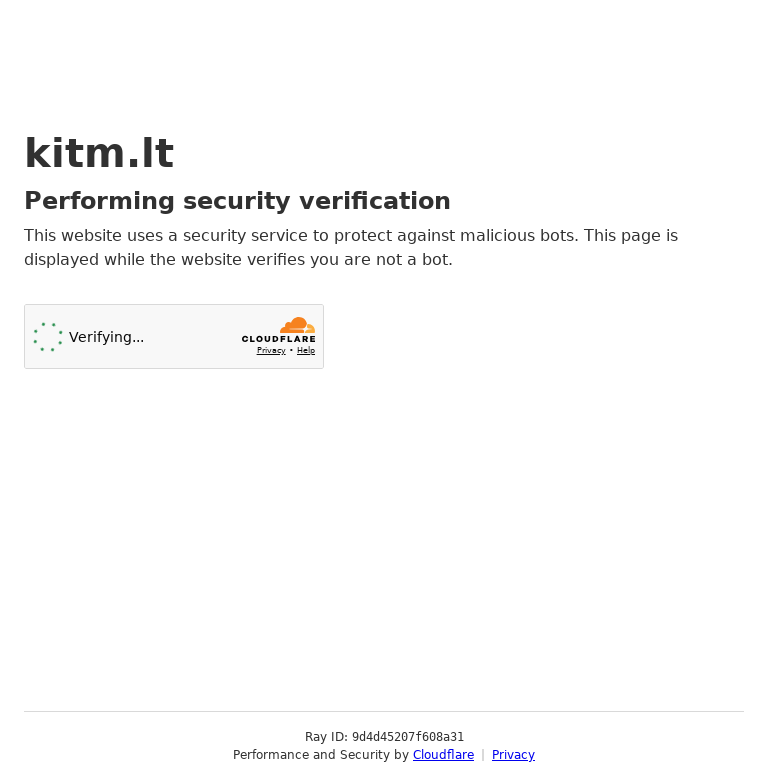

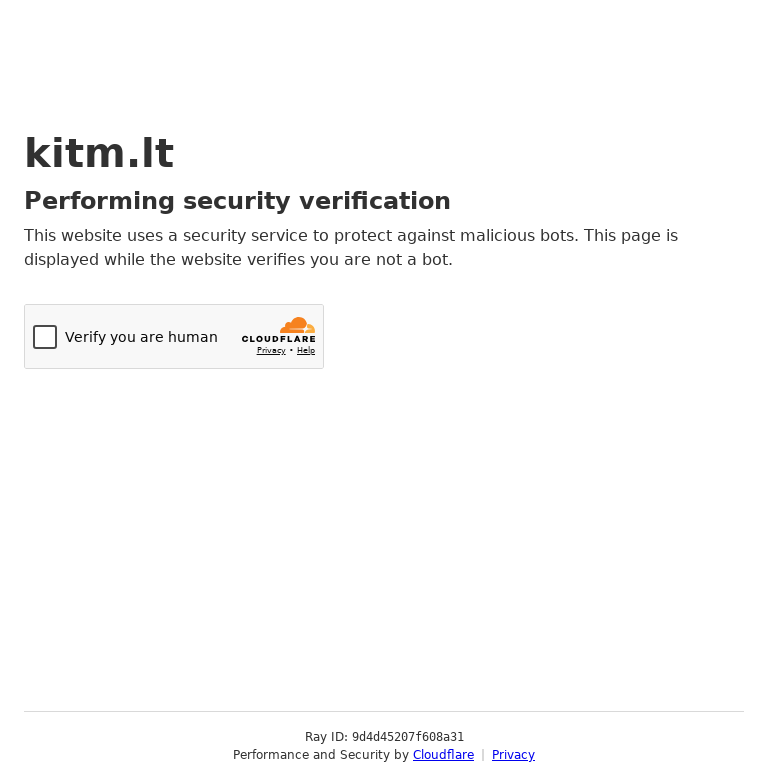